Tests navigation through Brand section to Nike brand page

Starting URL: https://soccerzone.com/footwear/

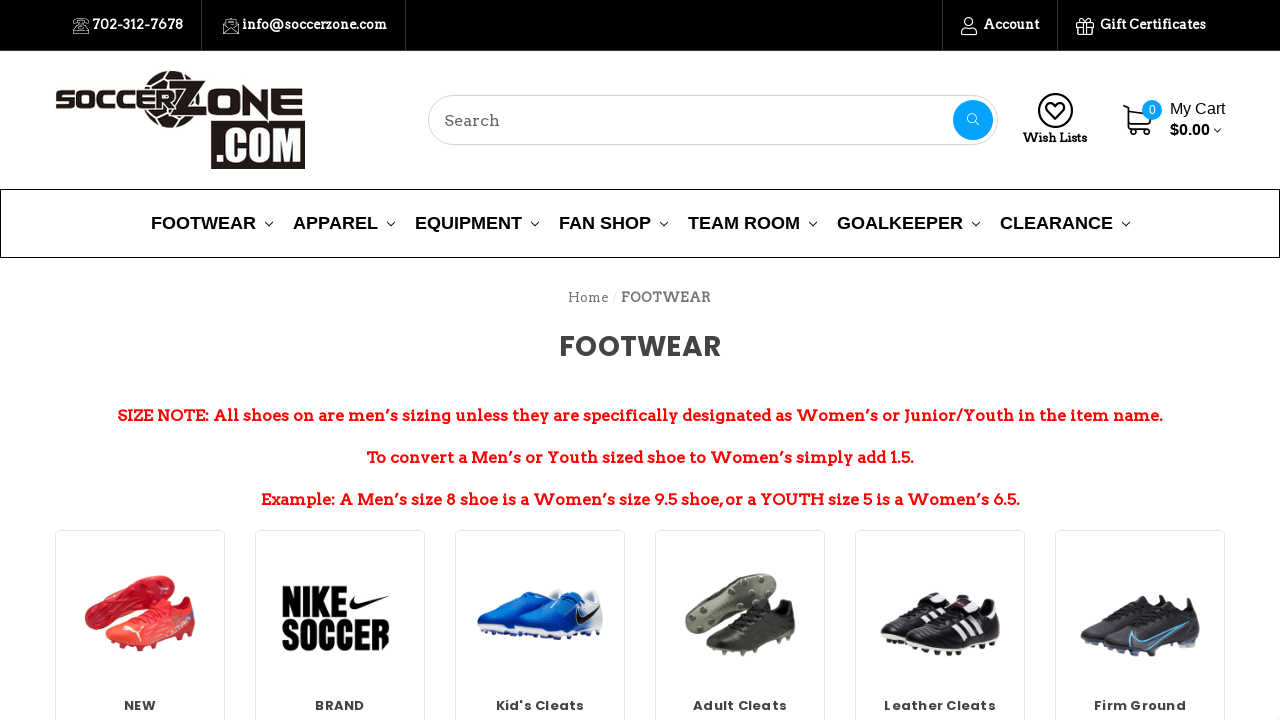

Clicked on BRAND element at (340, 614) on img[title='BRAND']
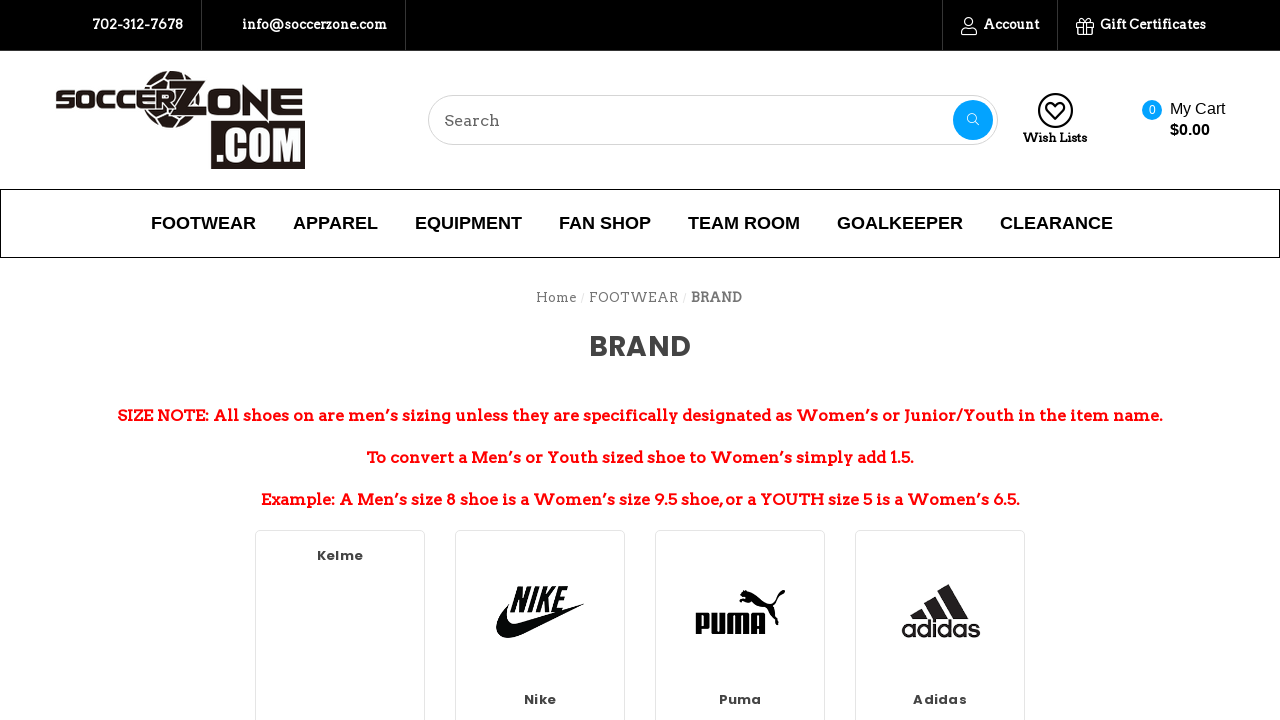

Brand page loaded with BRAND heading visible
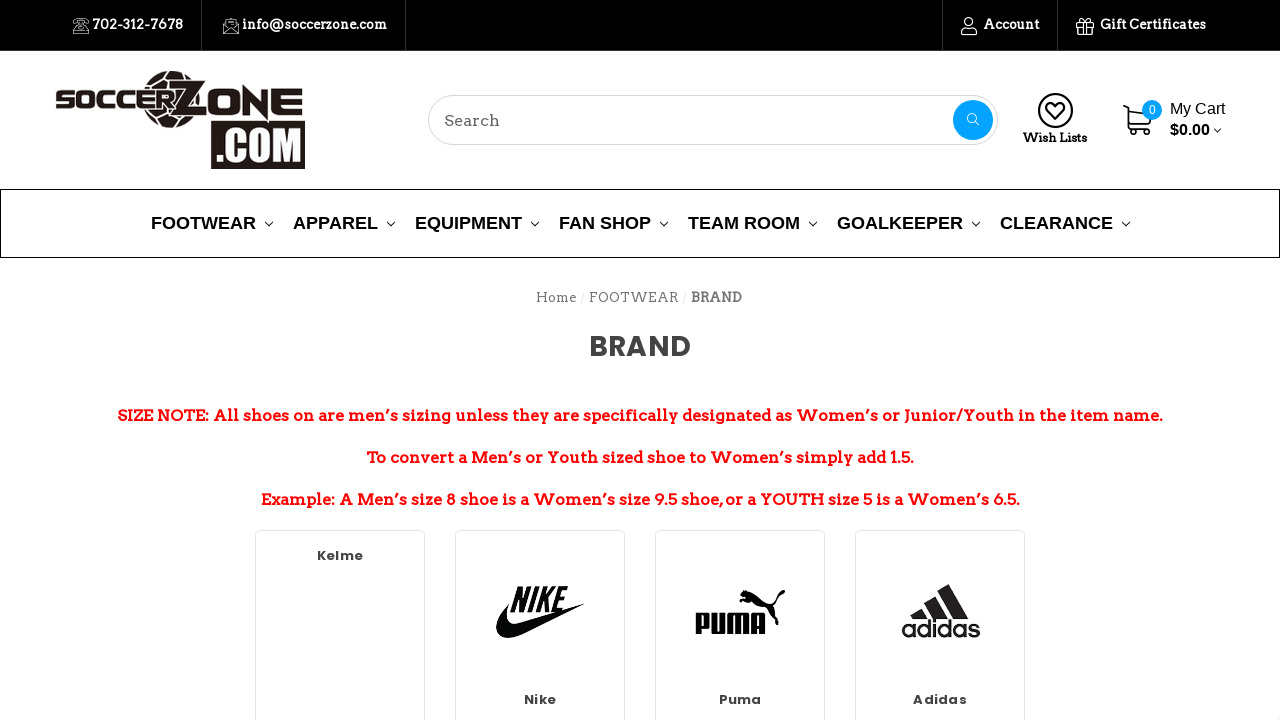

Clicked on Nike brand link at (540, 612) on img[title='Nike']
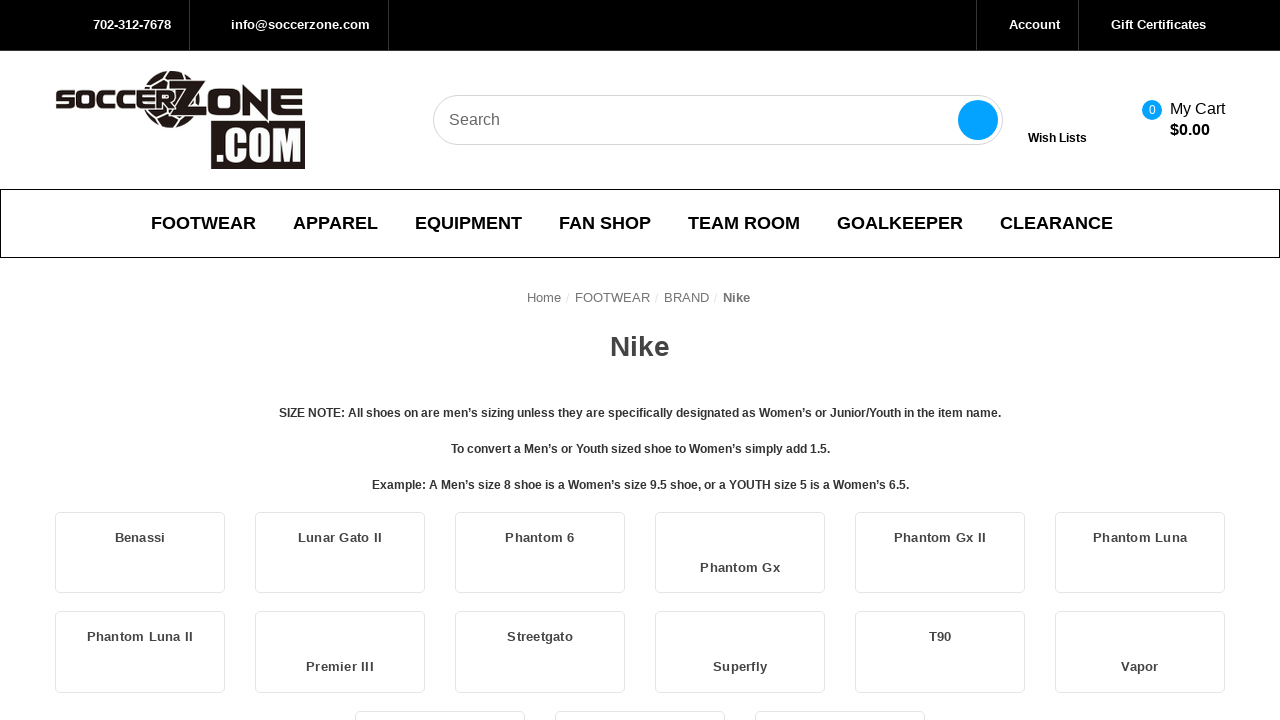

Nike brand page loaded with Nike heading visible
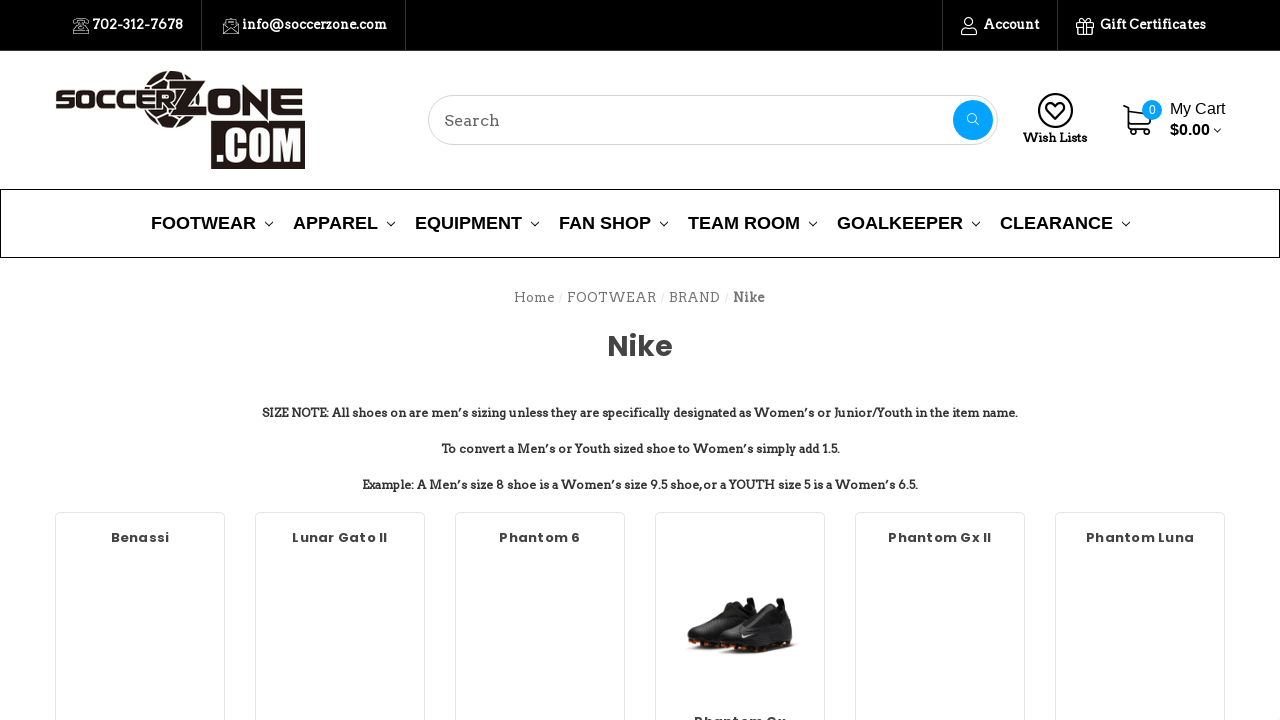

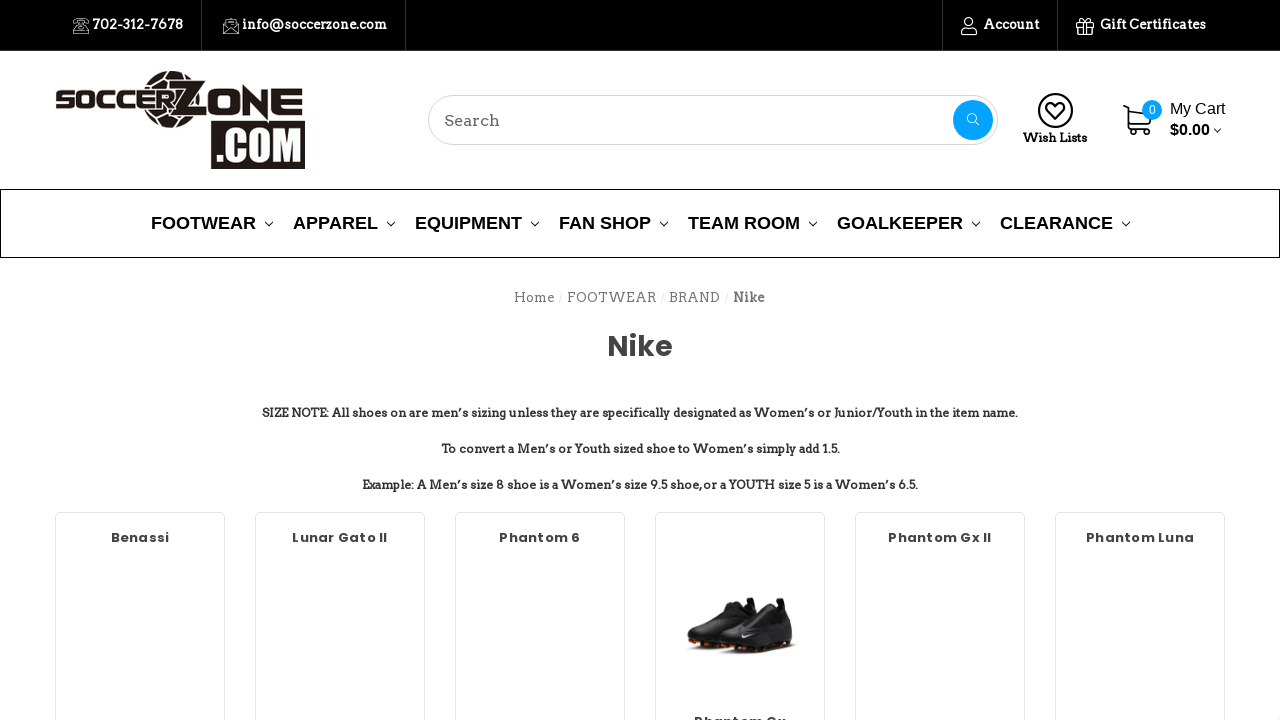